Tests shadow DOM interaction by navigating to shadow elements section and filling form fields within shadow roots

Starting URL: https://demoapps.qspiders.com/ui?scenario=1

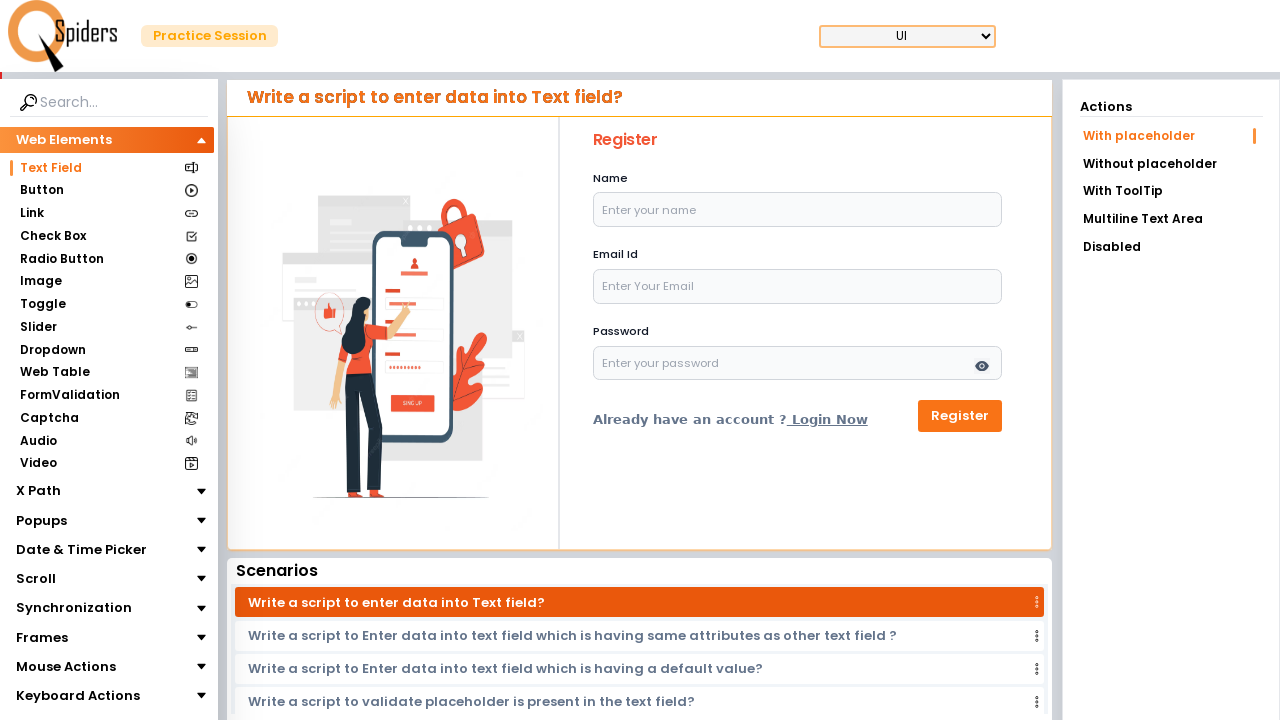

Clicked on Shadow section at (96, 665) on xpath=//section[contains(text(), 'Shadow')]
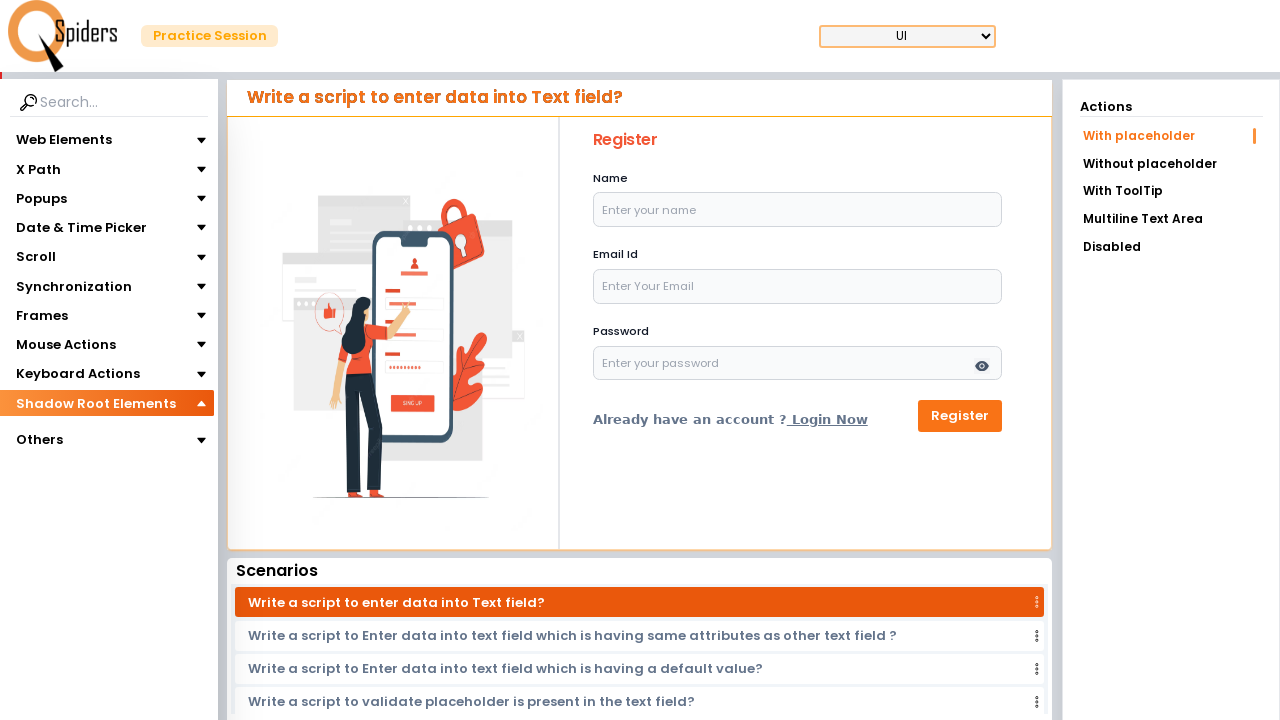

Waited 2 seconds for nested Shadow section to load
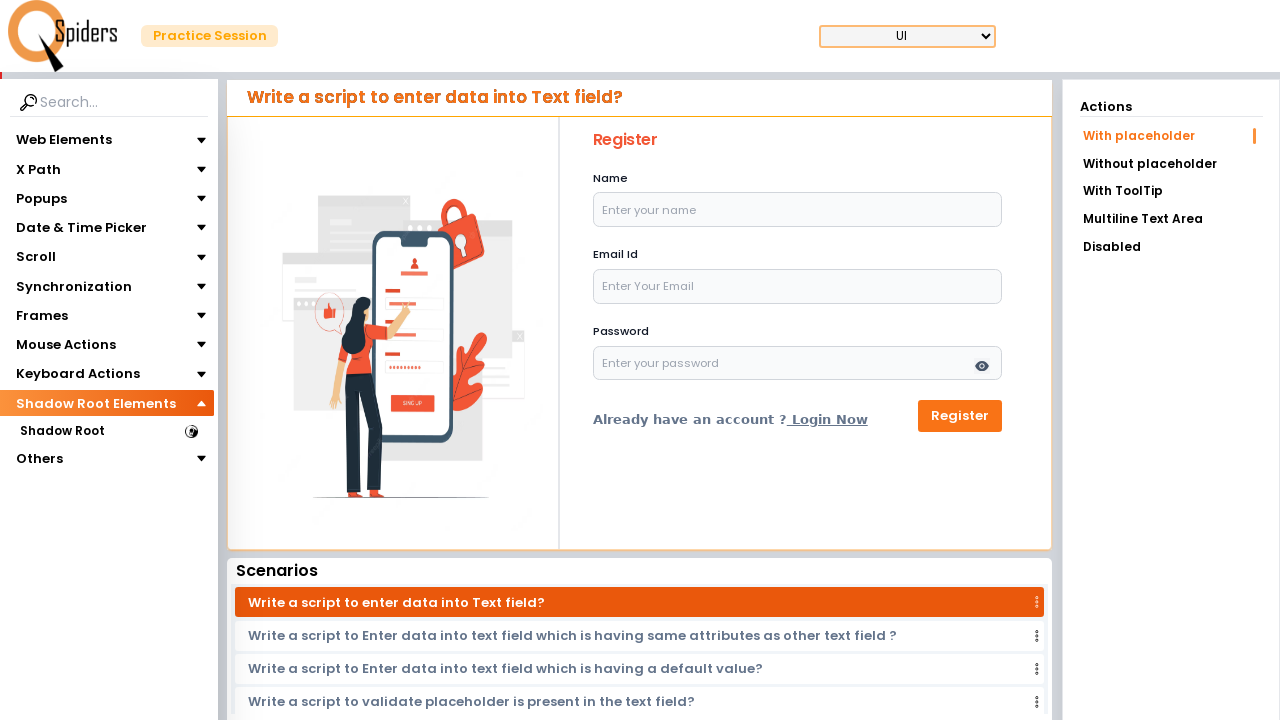

Clicked on nested Shadow section at (62, 431) on (//section[contains(text(), 'Shadow')])[2]
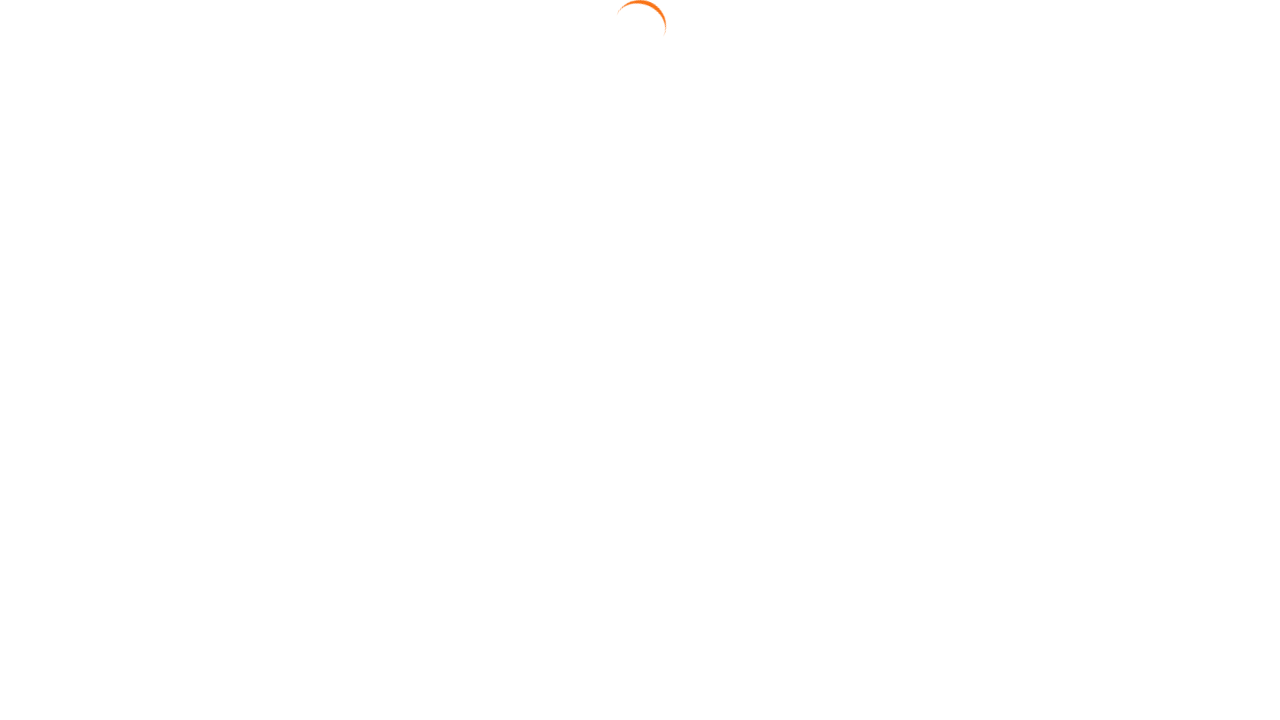

Waited 1 second for shadow DOM elements to render
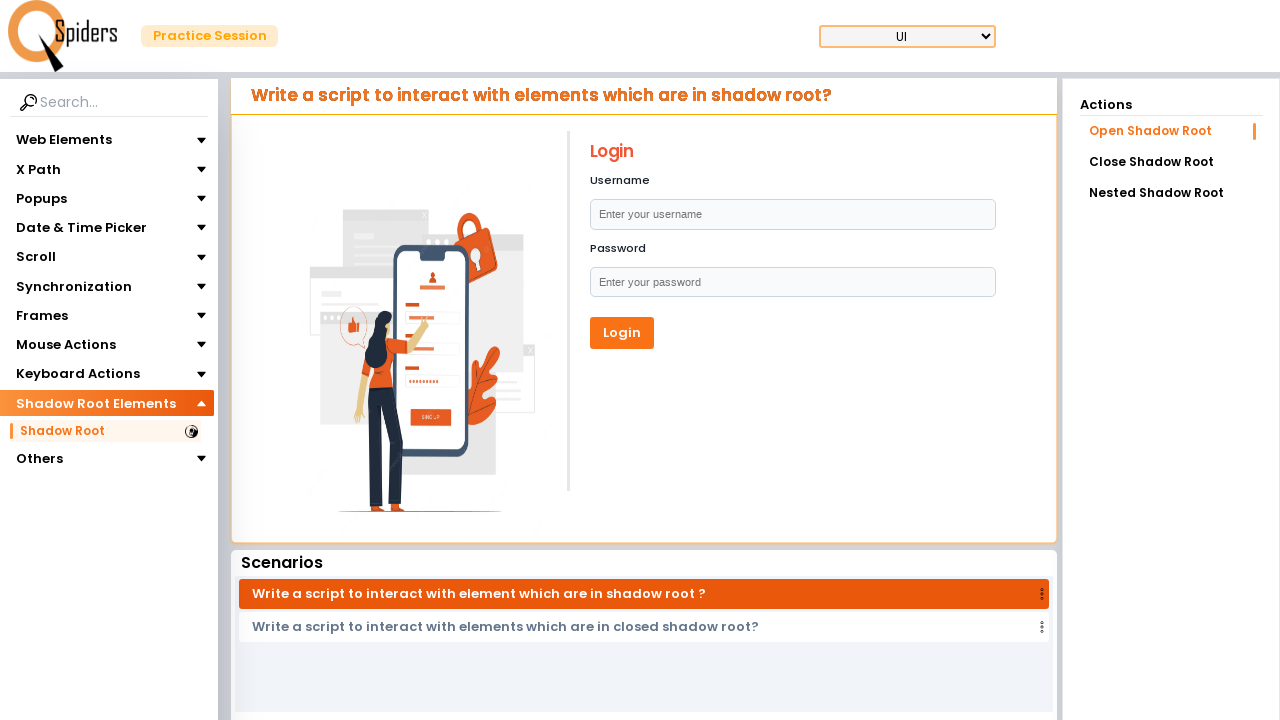

Located username shadow host element
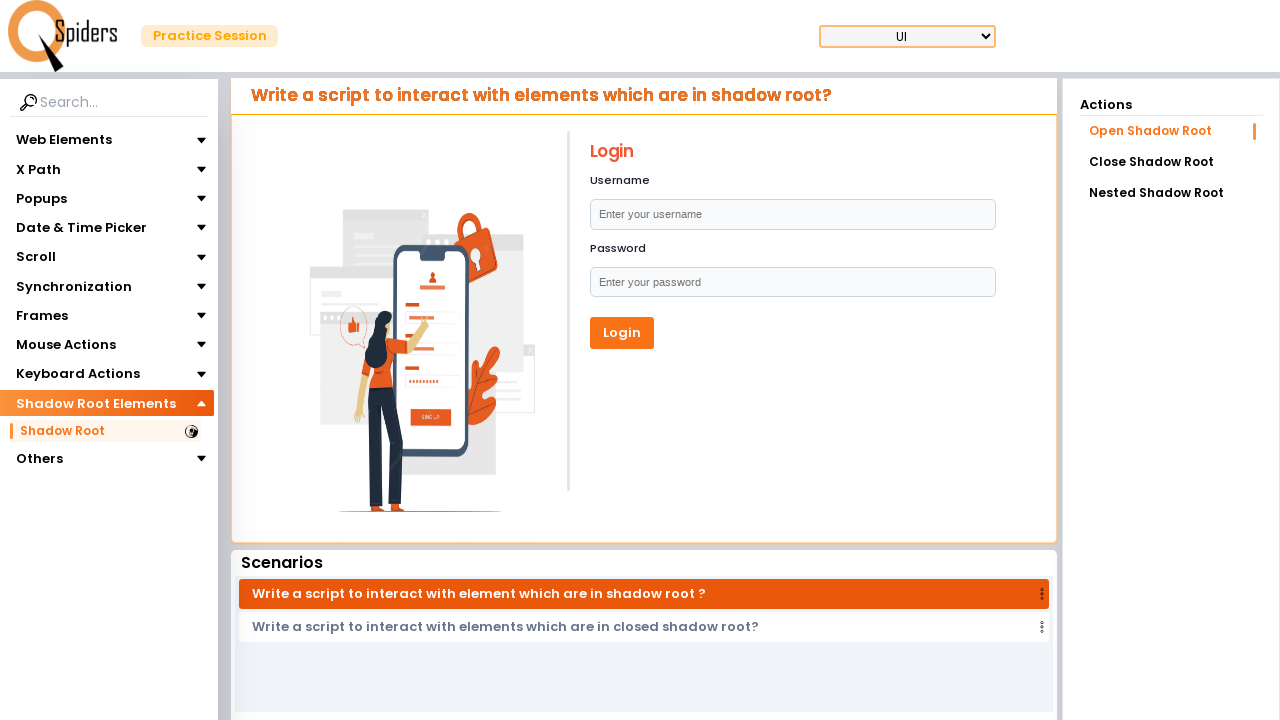

Accessed shadow root of username field
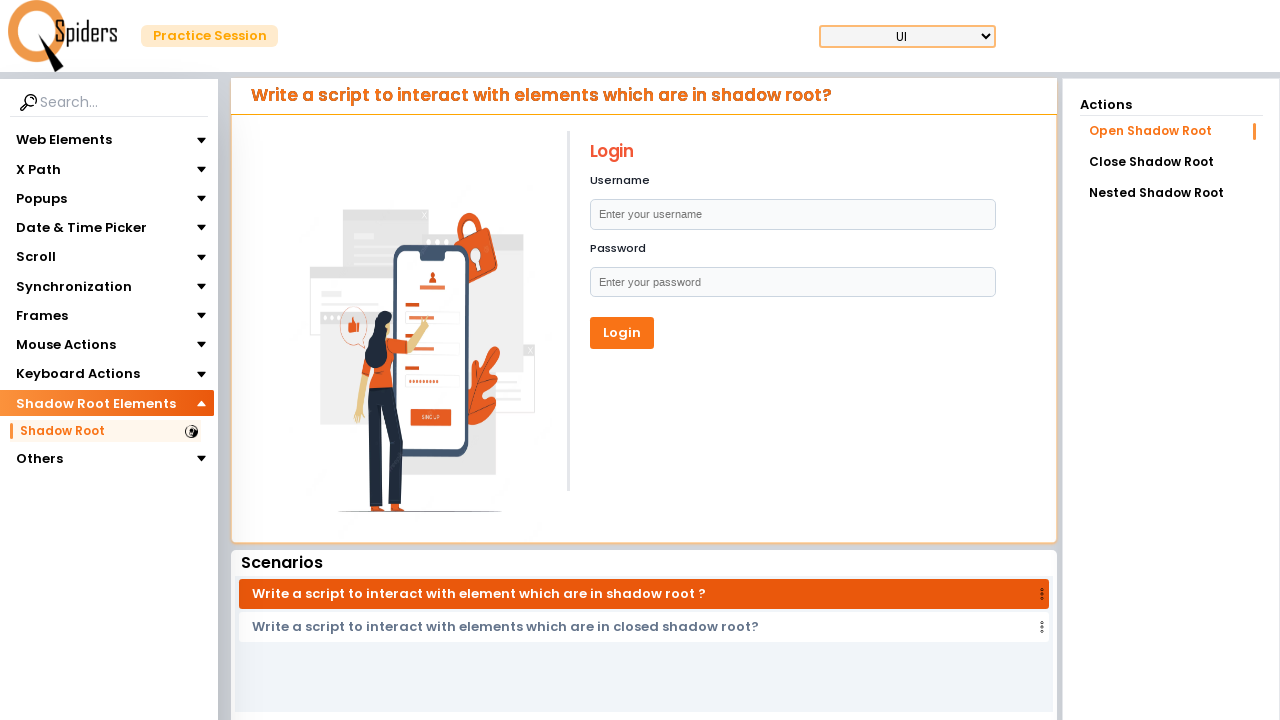

Located text input element within username shadow root
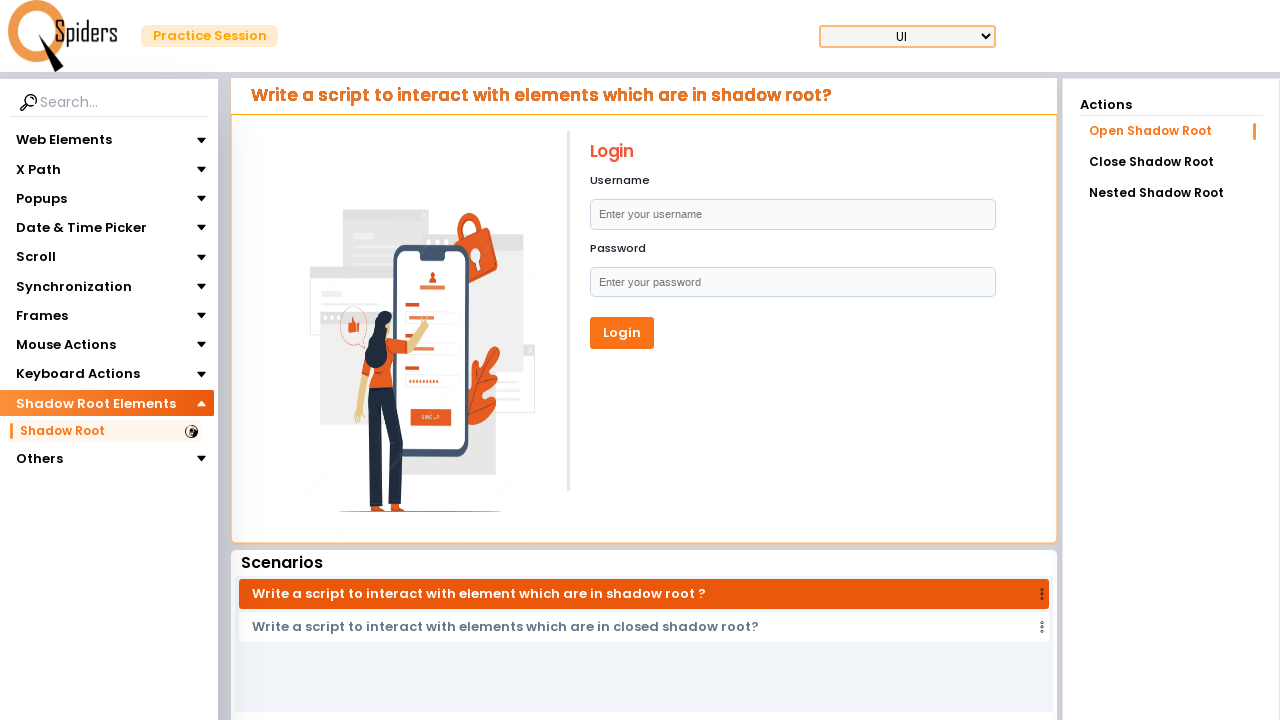

Filled username field with 'Priam'
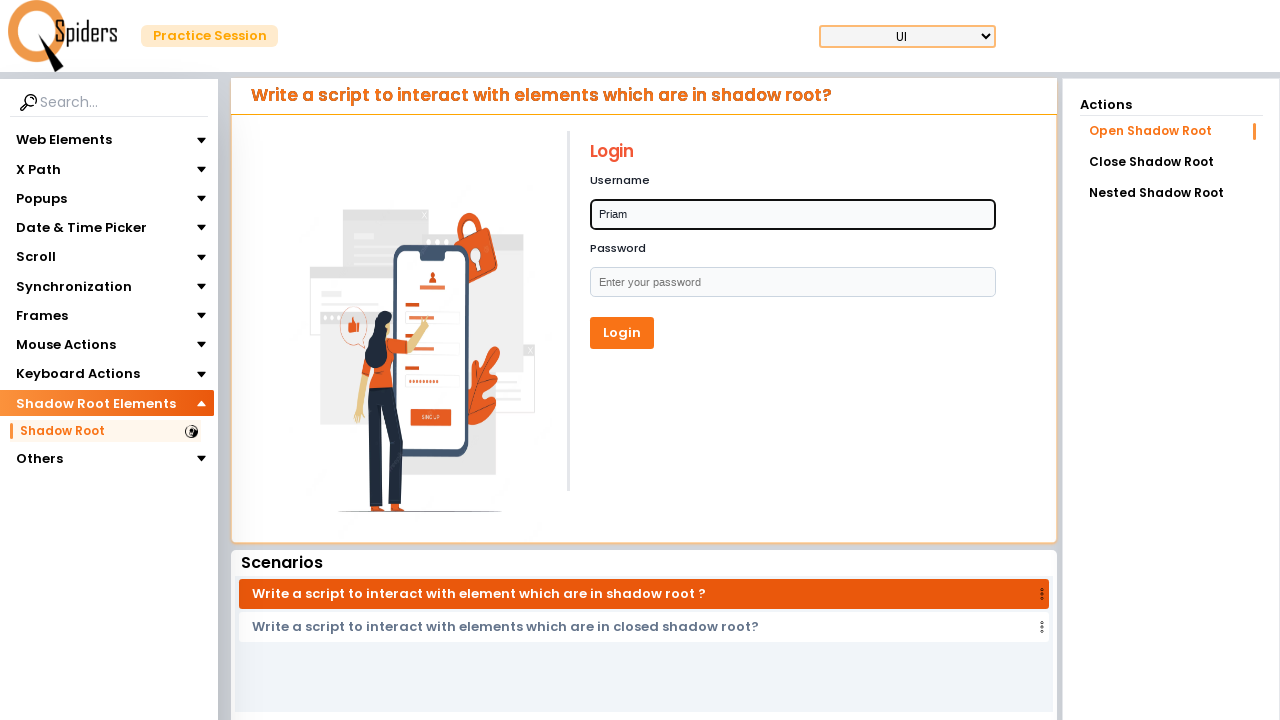

Waited 2 seconds before accessing password field
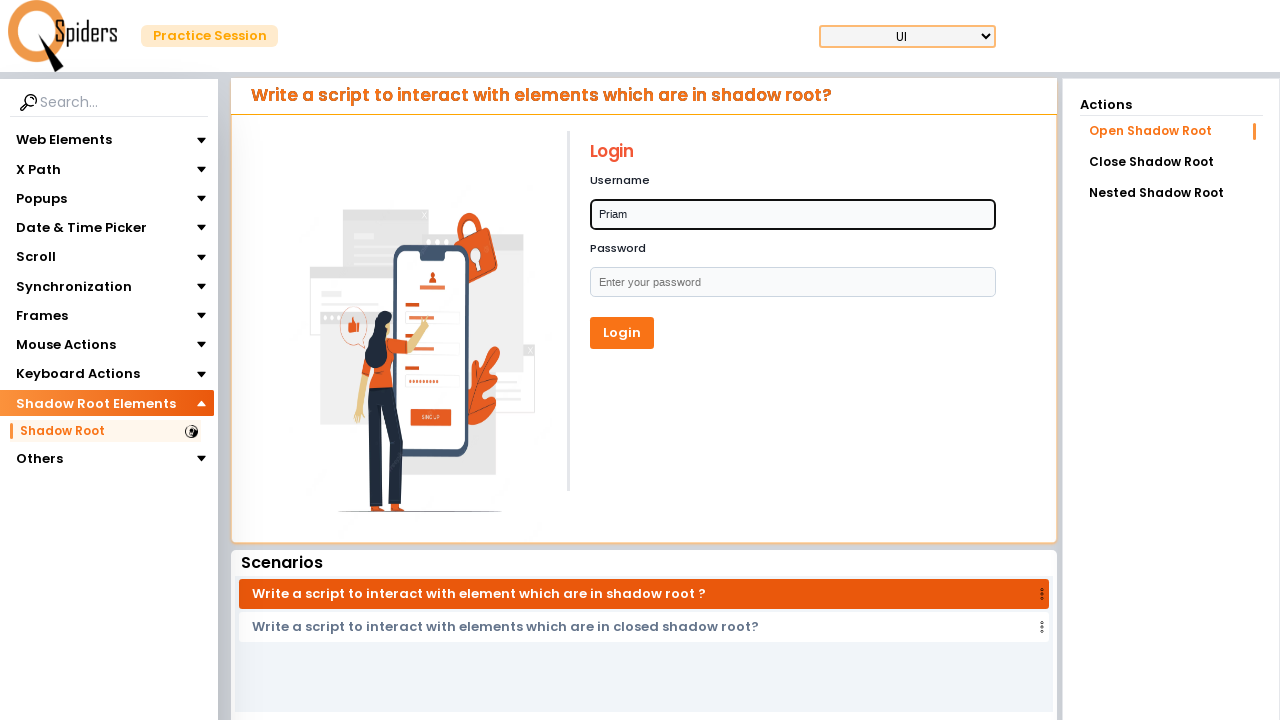

Located password shadow host element
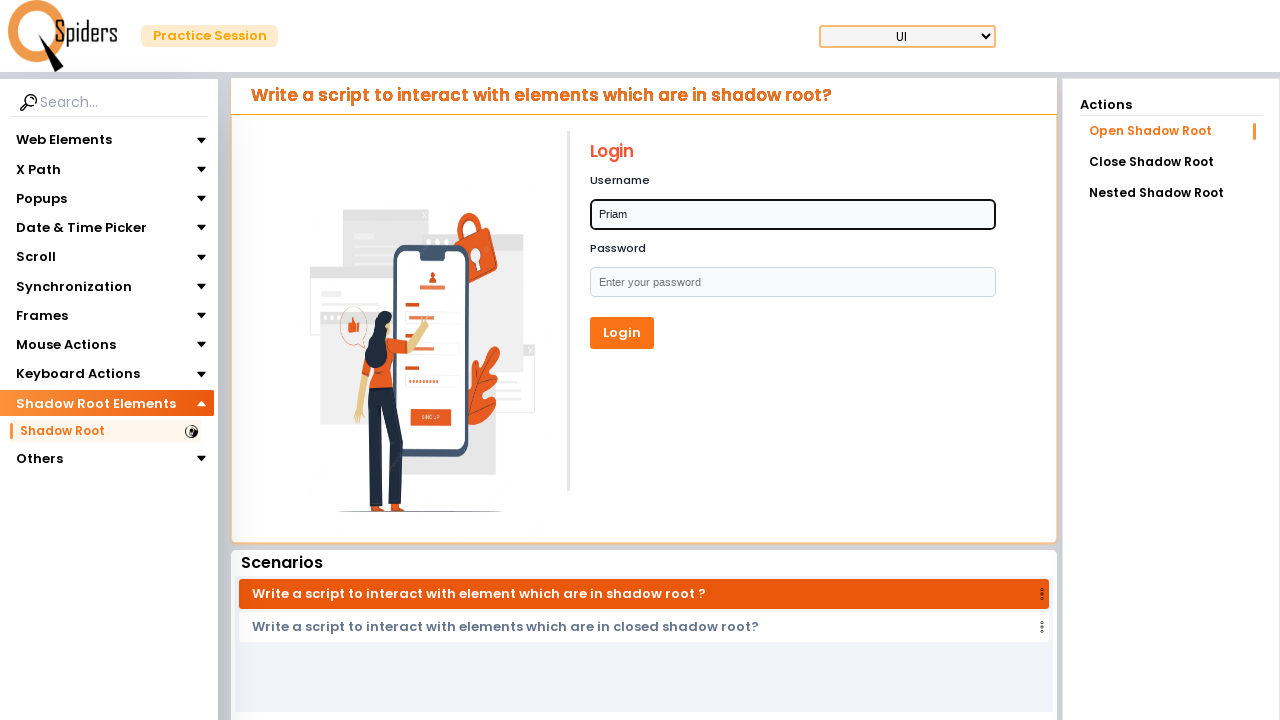

Accessed shadow root of password field
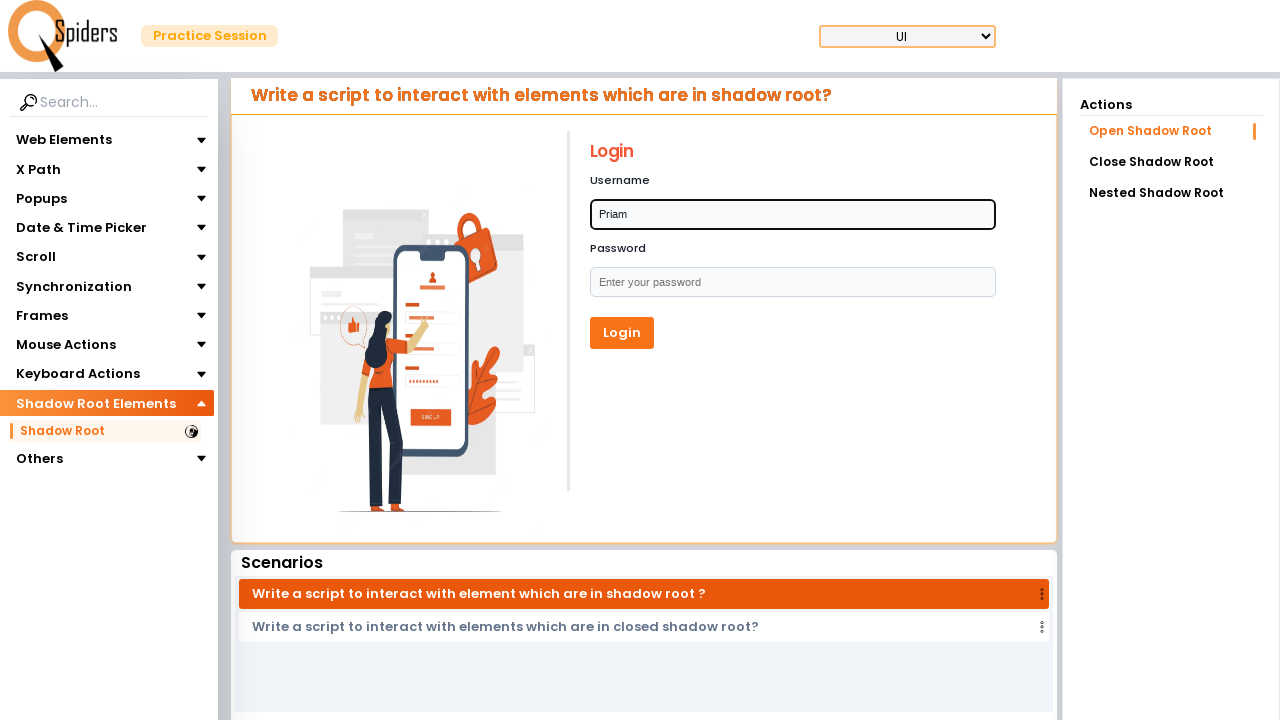

Located text input element within password shadow root
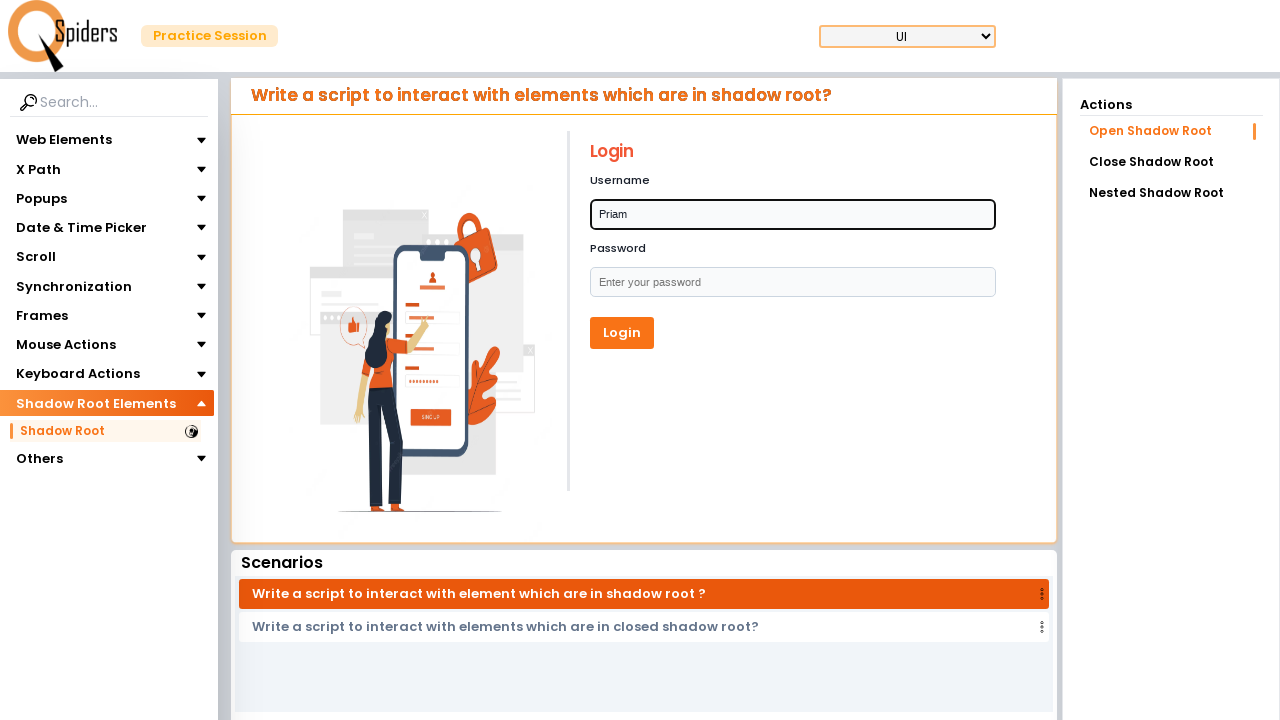

Filled password field with 'Harish'
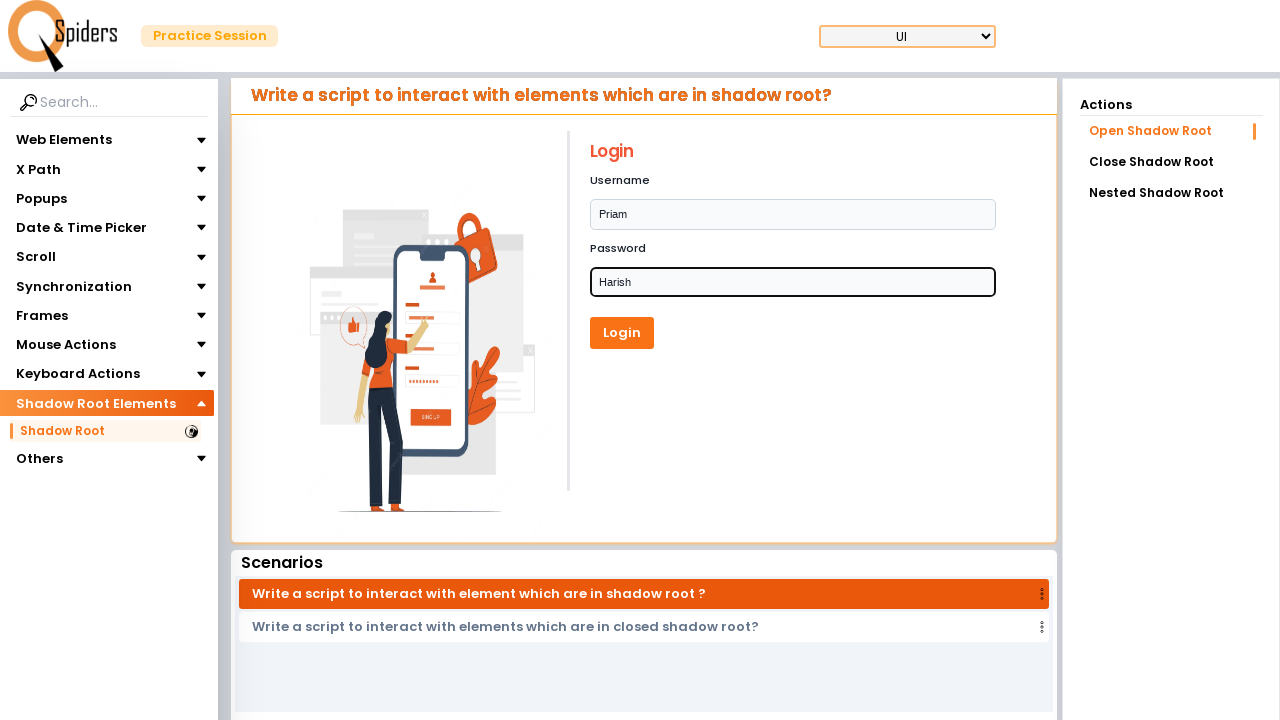

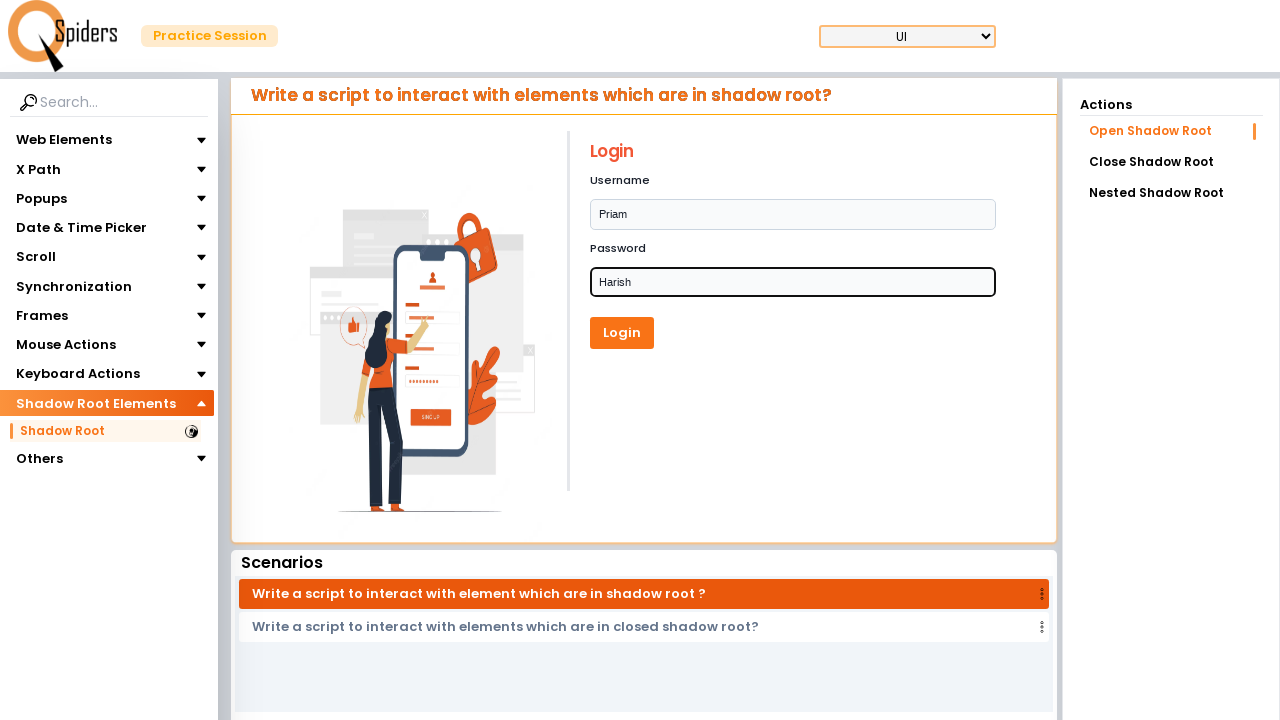